Navigates to a ticket activity page on ticketplus.com.tw and clicks a button in the app bar navigation area.

Starting URL: https://ticketplus.com.tw/activity/e1d789a22aaaf3d52b88801b0ce9f860

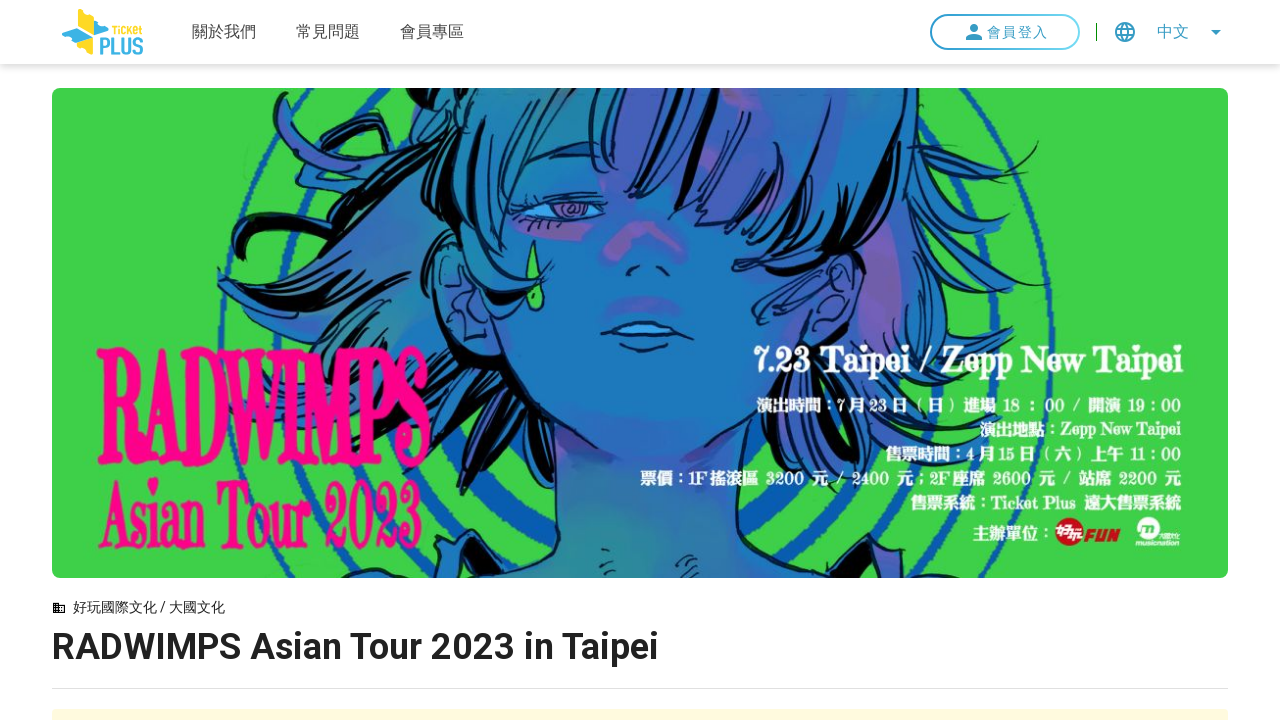

Waited for page to load - DOM content loaded
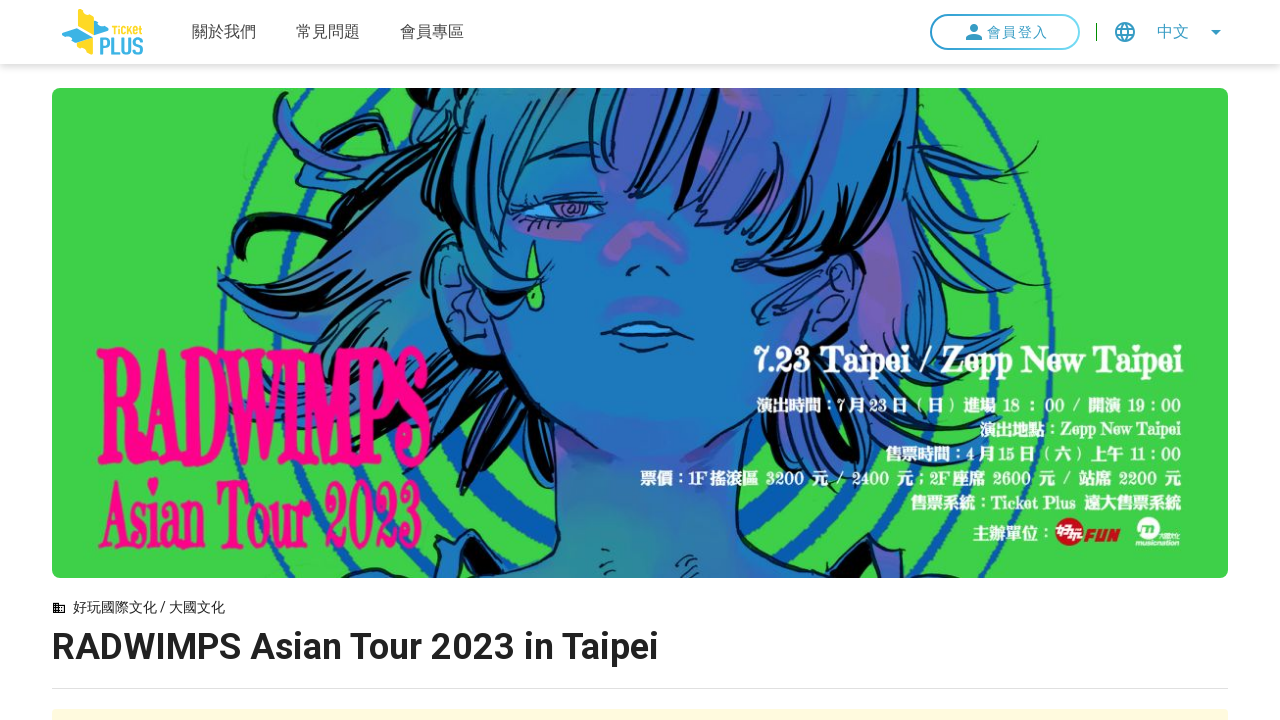

Clicked button in app bar navigation area at (1005, 32) on xpath=//*[@id='appBar']/div/div/div/button
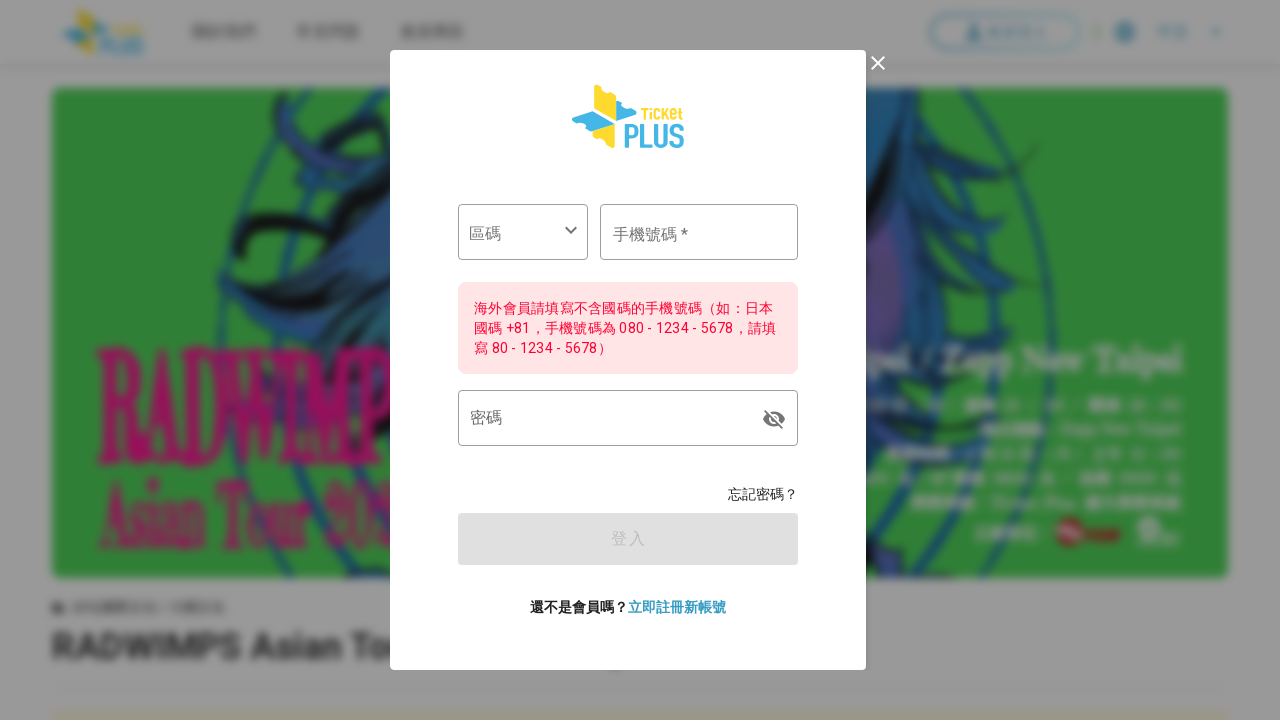

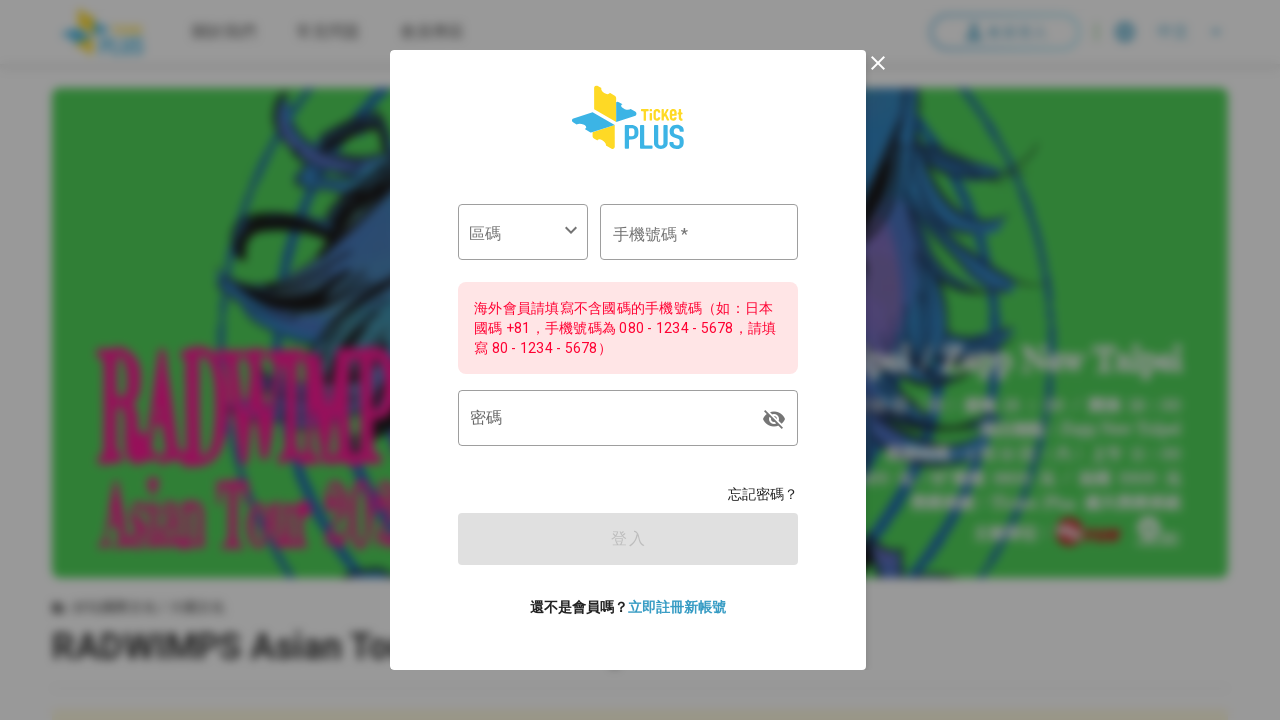